Tests the price filter slider functionality on an e-commerce product page by dragging the minimum and maximum price handles, applying the filter, and verifying that displayed products fall within the selected price range.

Starting URL: https://gettop.us/shop/?orderby=rating

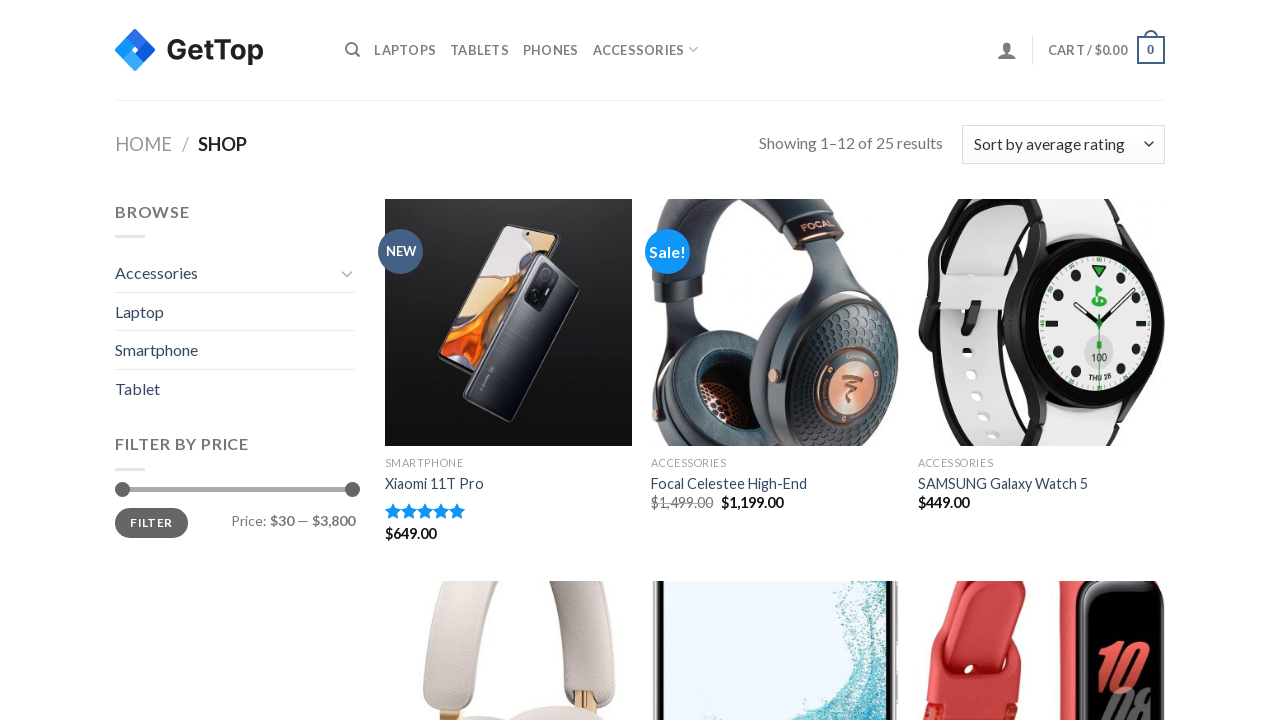

Price slider element became visible
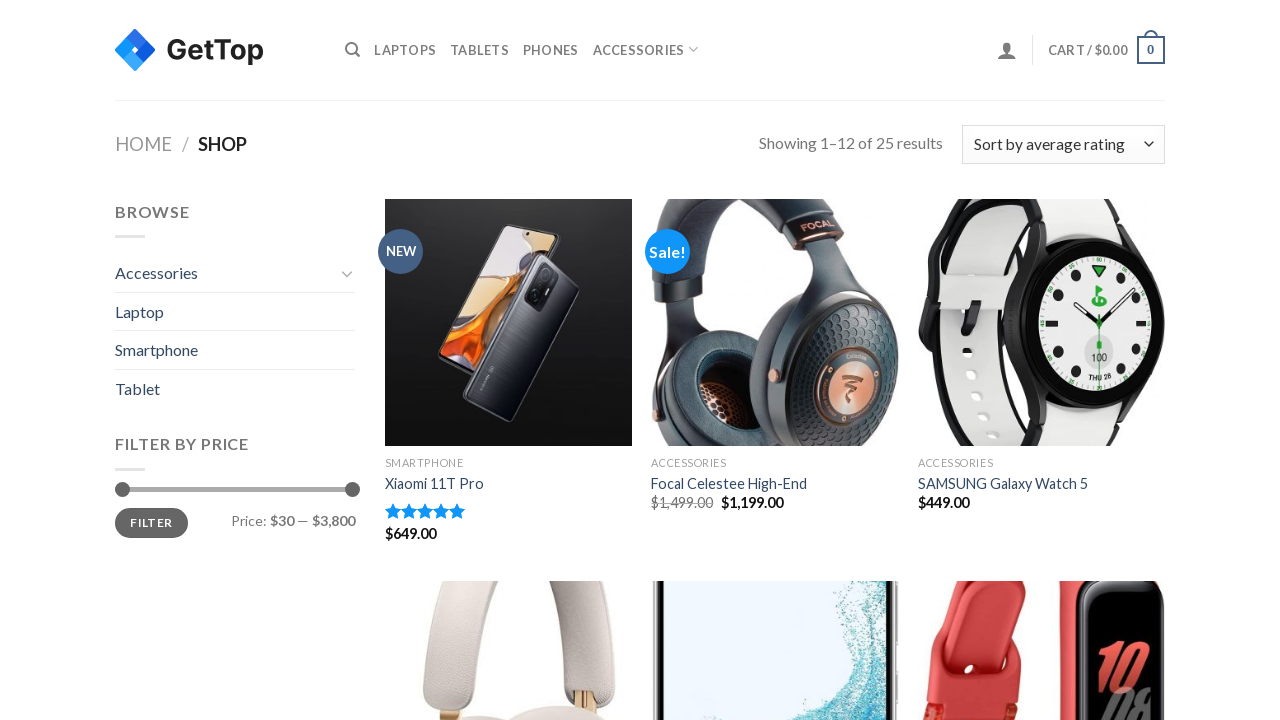

Located minimum price slider handle
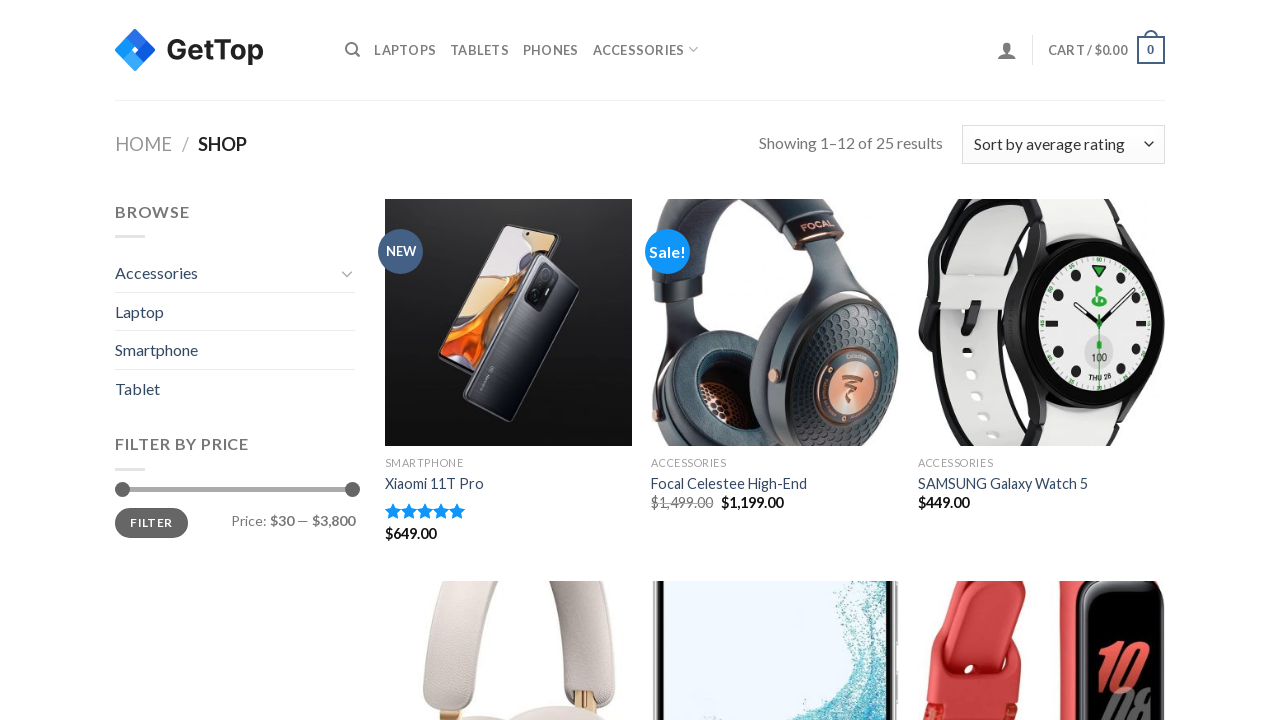

Moved mouse to minimum price slider handle at (122, 489)
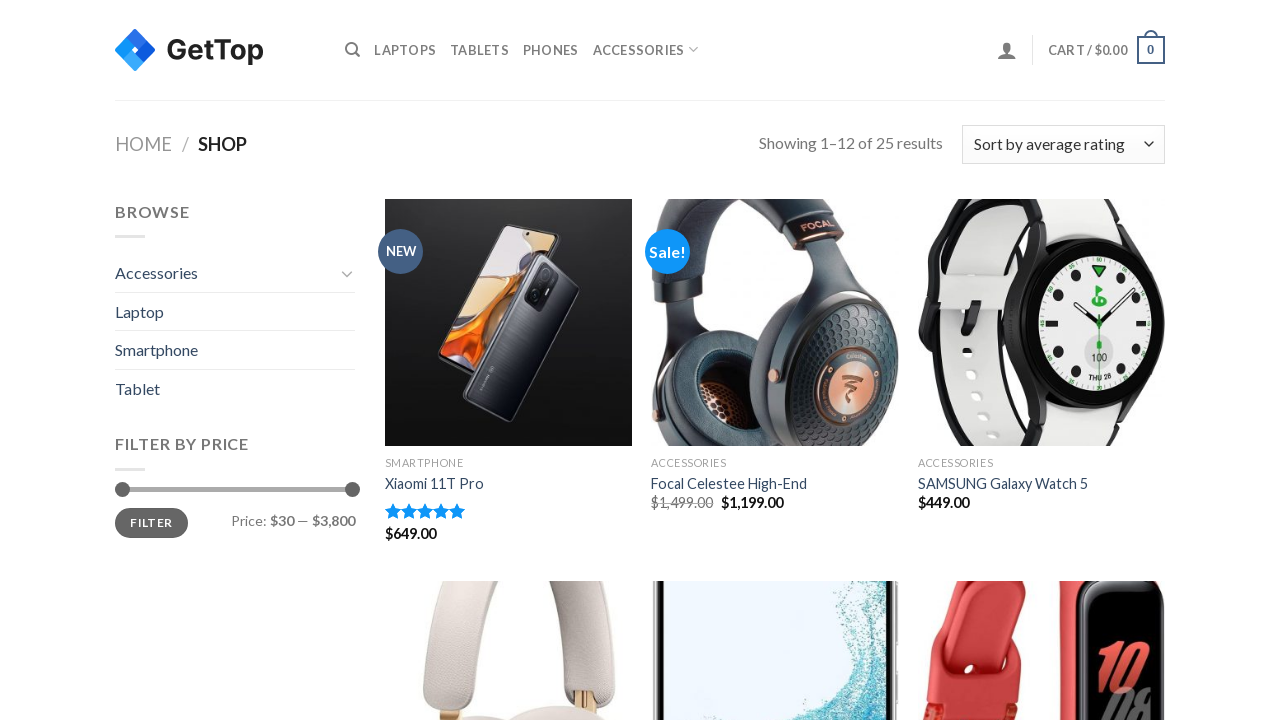

Pressed mouse button down on minimum price slider at (122, 489)
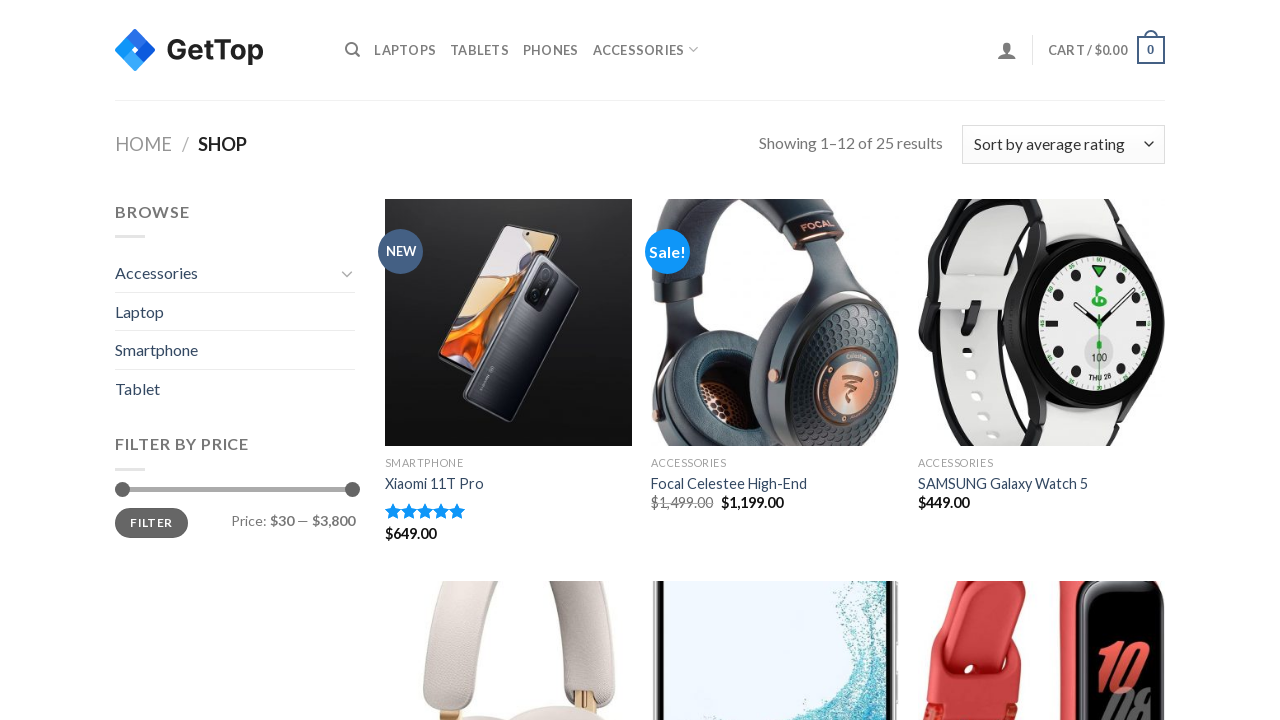

Dragged minimum price slider handle to the right by 60 pixels at (182, 489)
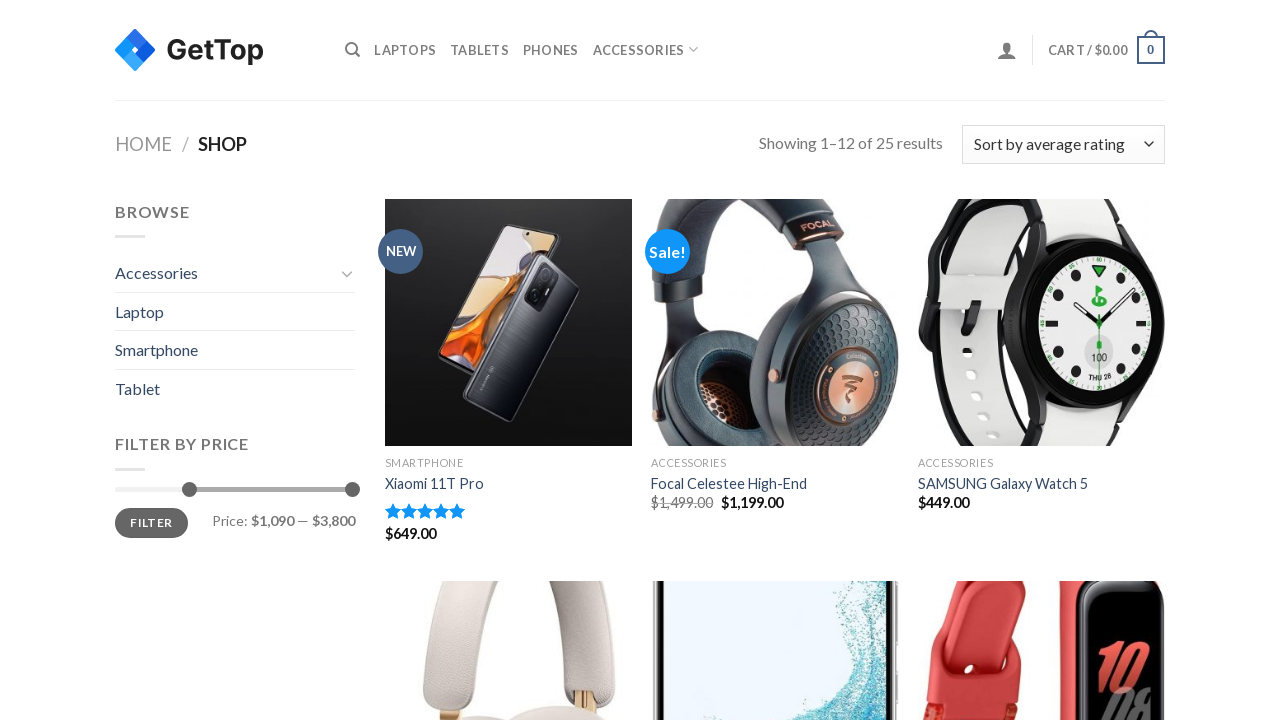

Released mouse button on minimum price slider at (182, 489)
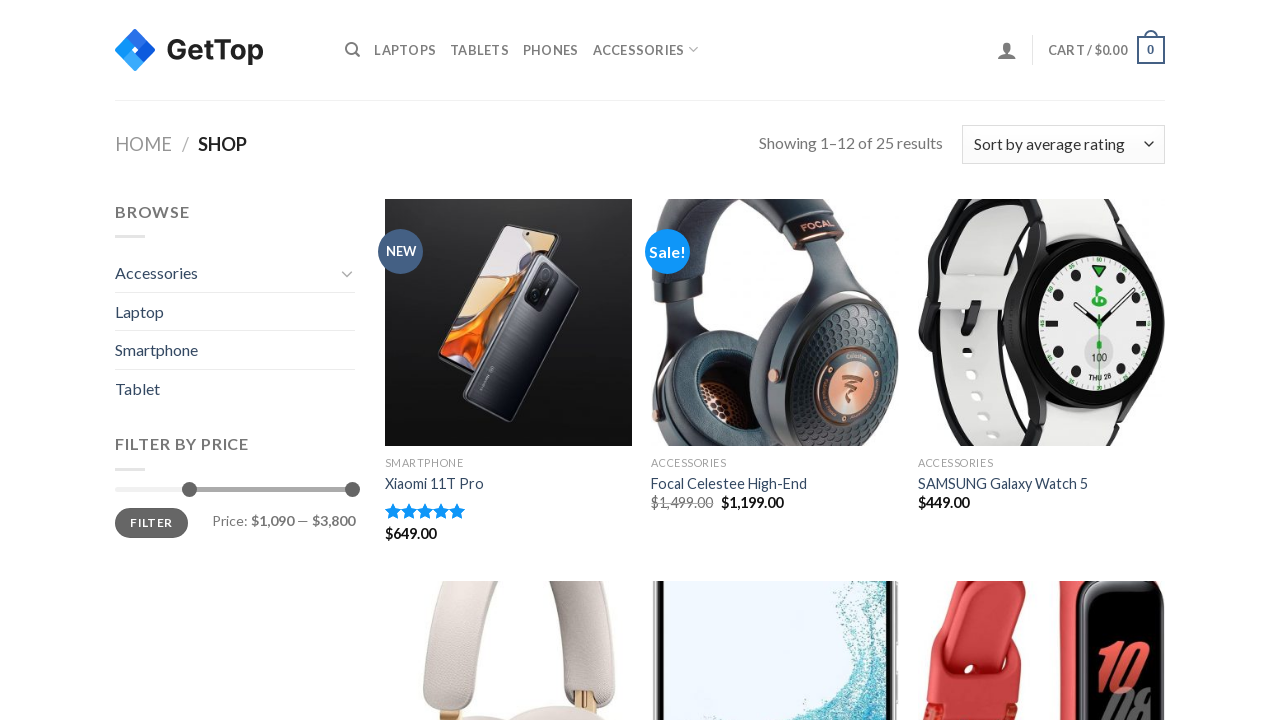

Waited 1 second for UI to update after minimum slider drag
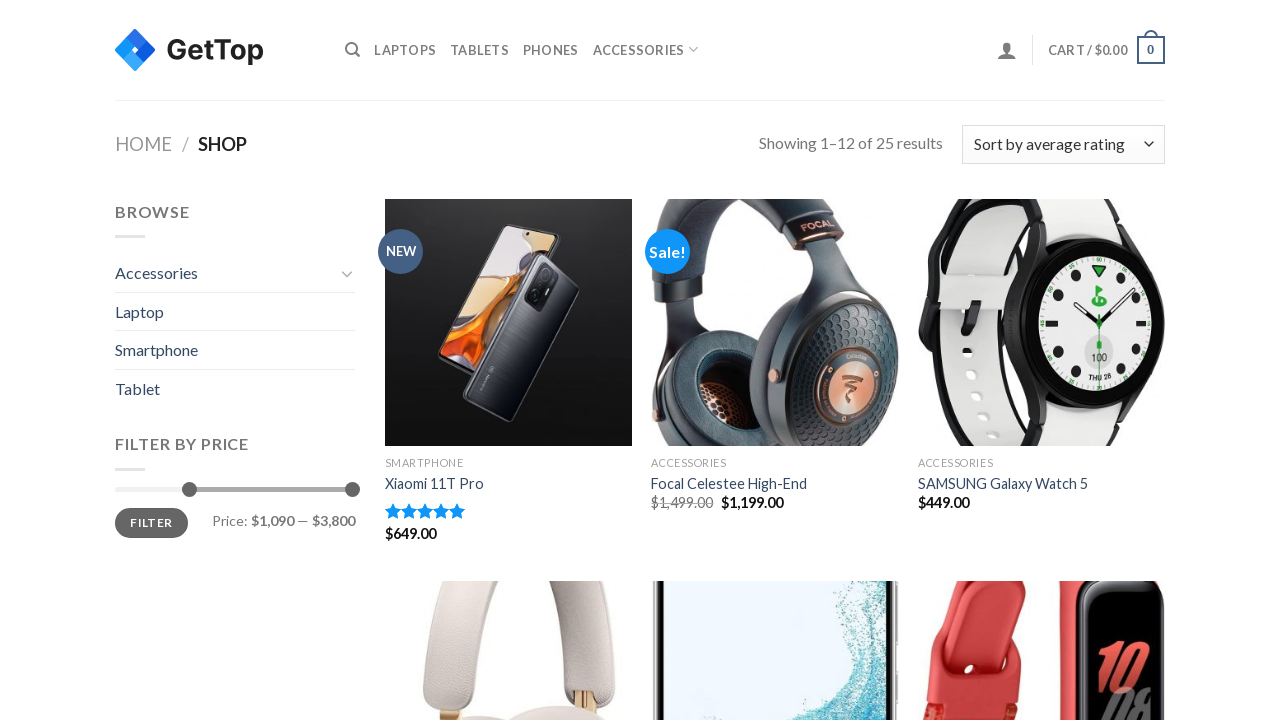

Located maximum price slider handle
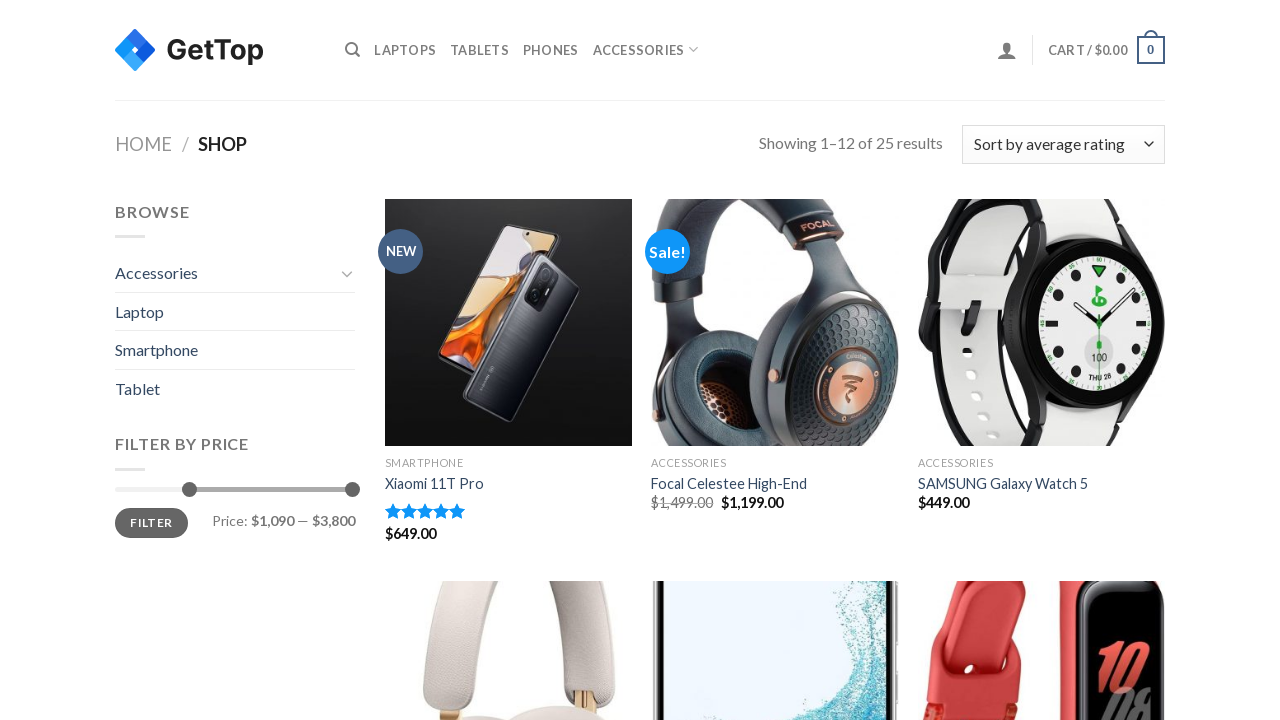

Moved mouse to maximum price slider handle at (352, 489)
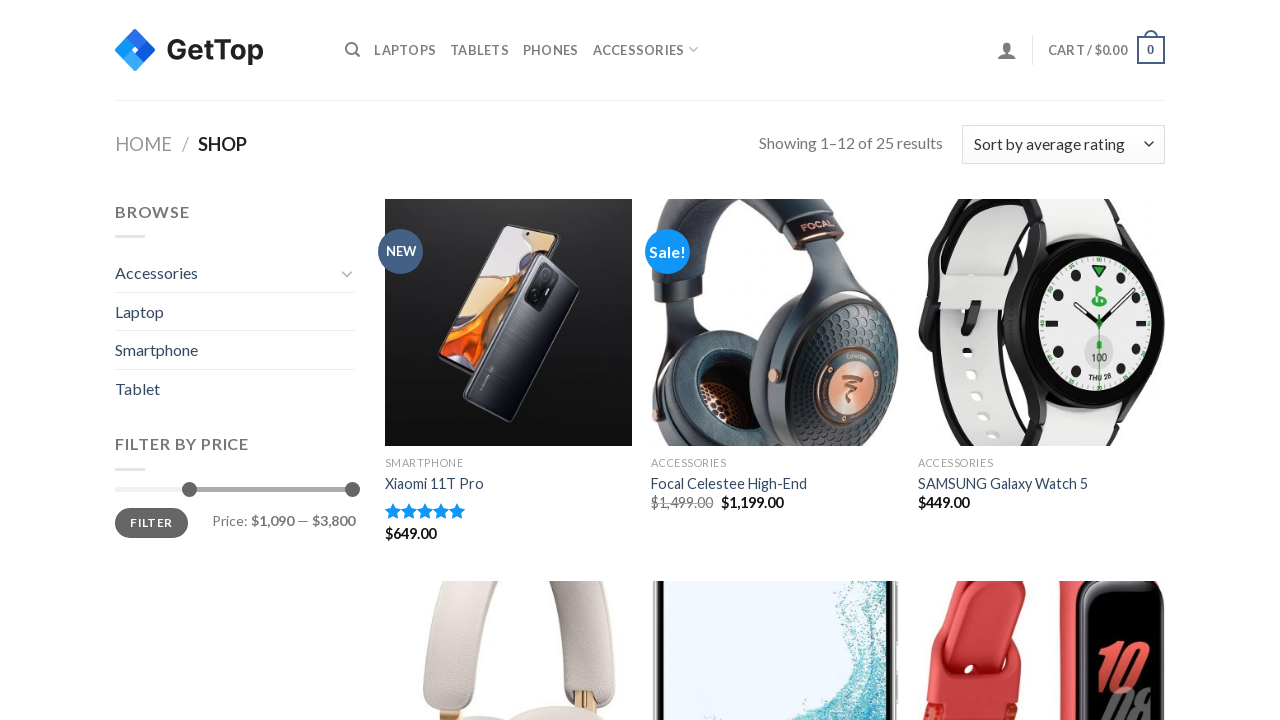

Pressed mouse button down on maximum price slider at (352, 489)
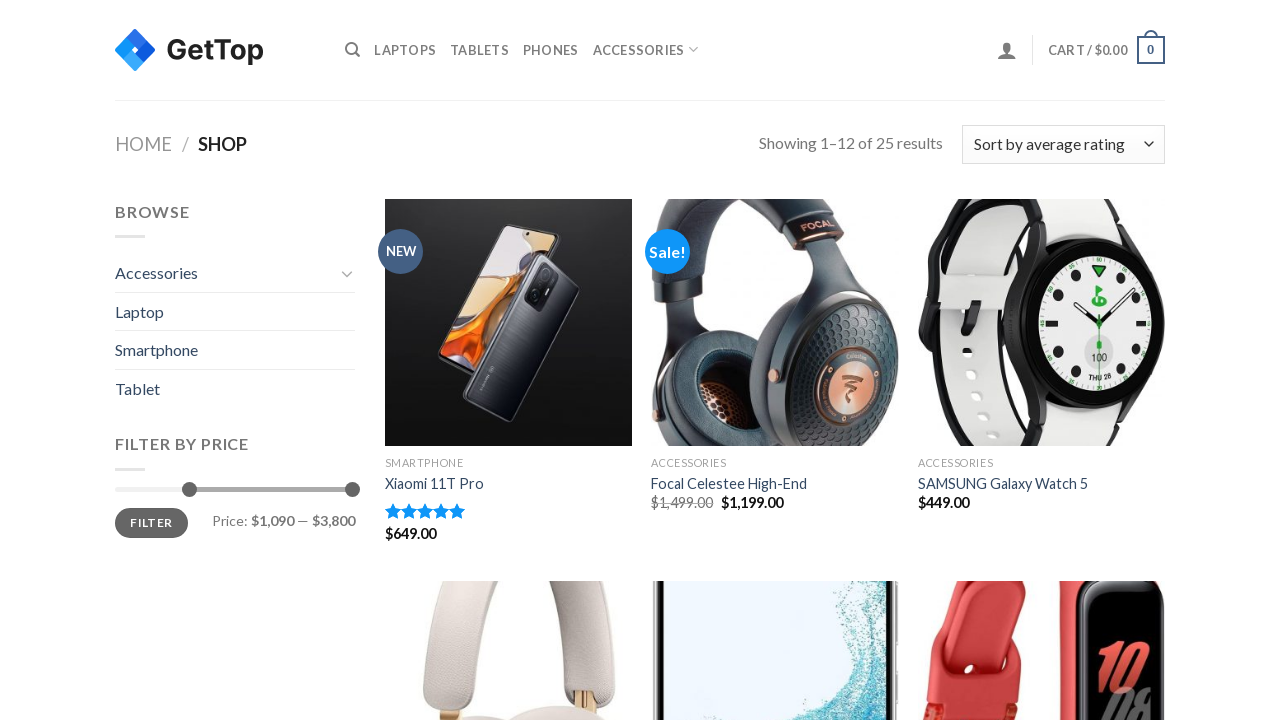

Dragged maximum price slider handle to the left by 80 pixels at (272, 489)
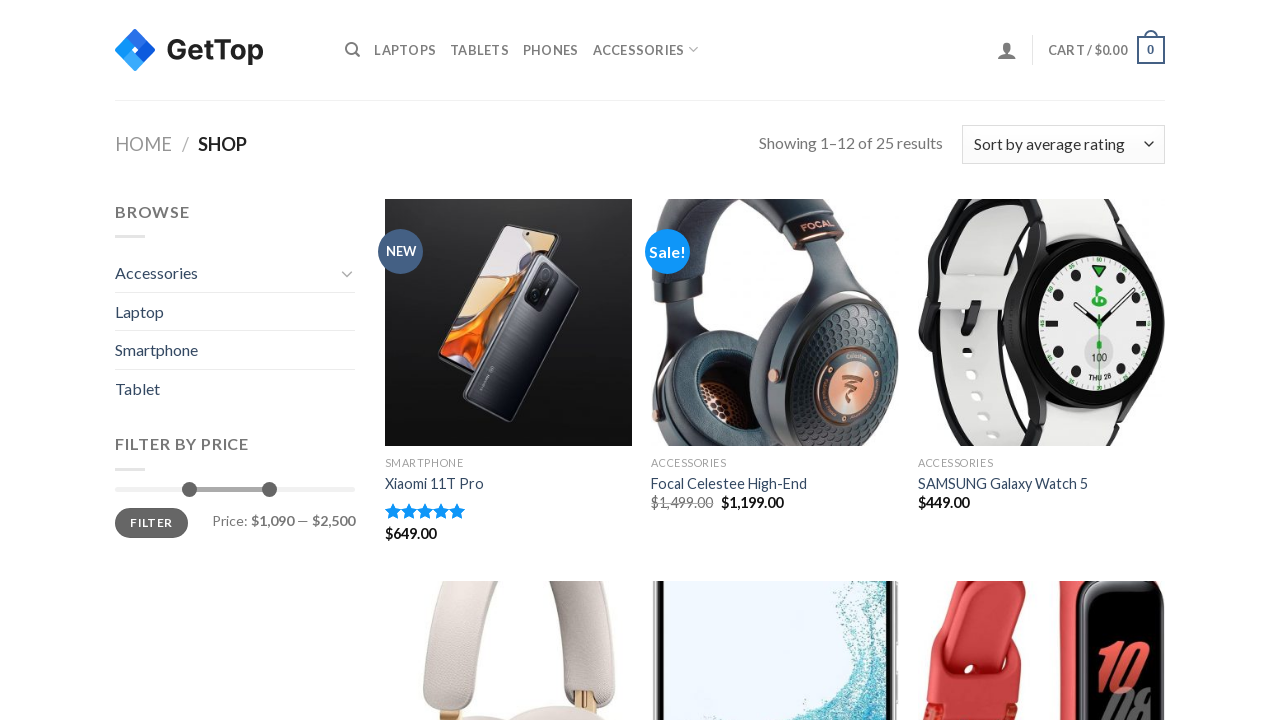

Released mouse button on maximum price slider at (272, 489)
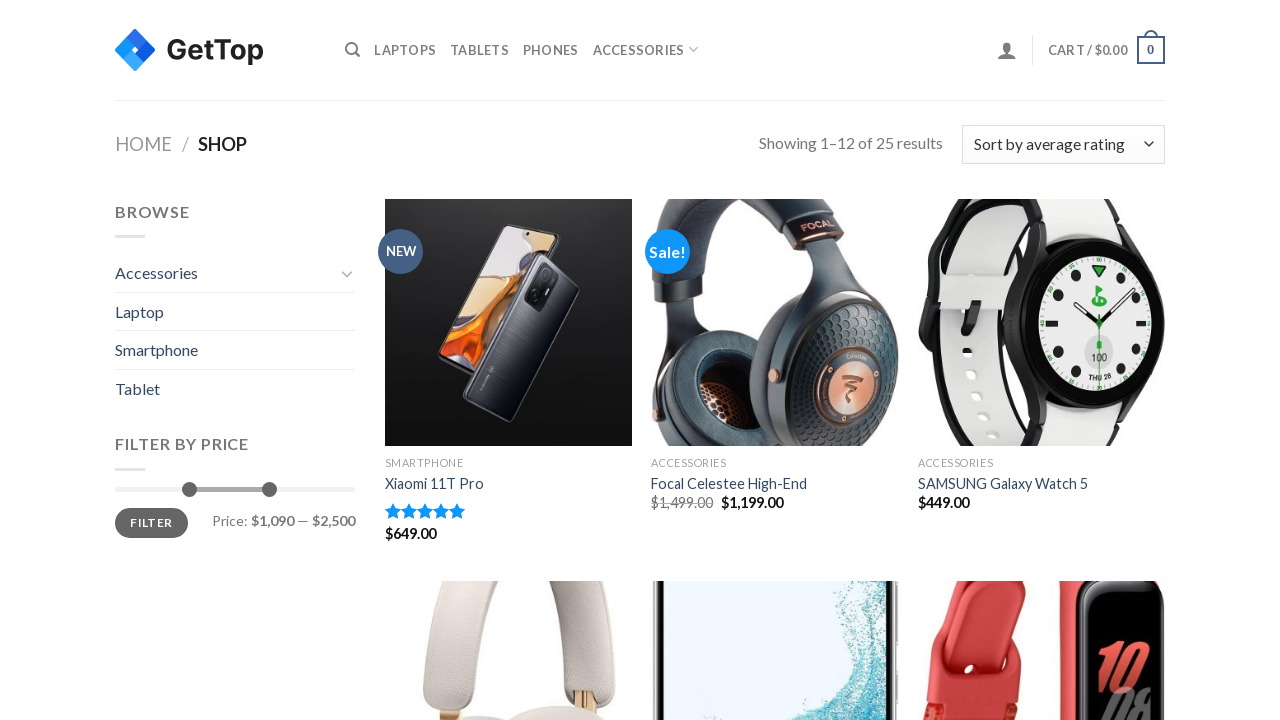

Waited 1 second for UI to update after maximum slider drag
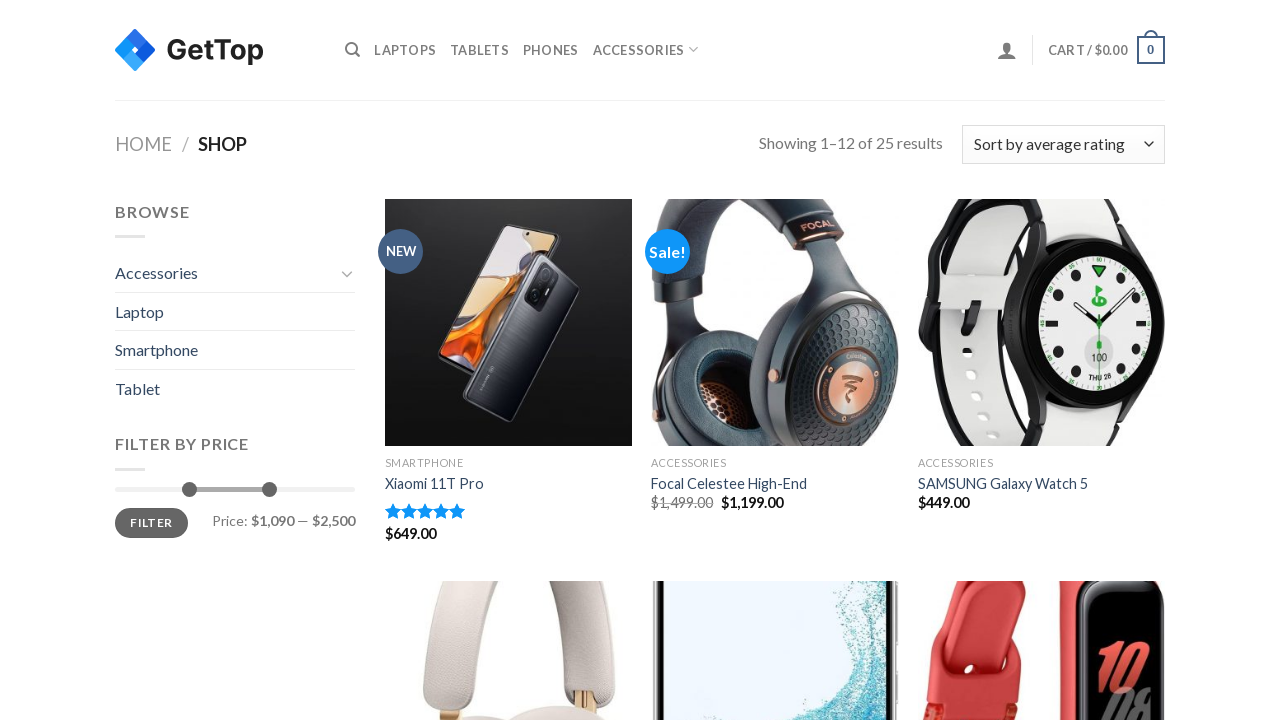

Clicked Filter button to apply price filter at (151, 523) on xpath=//button[normalize-space()='Filter']
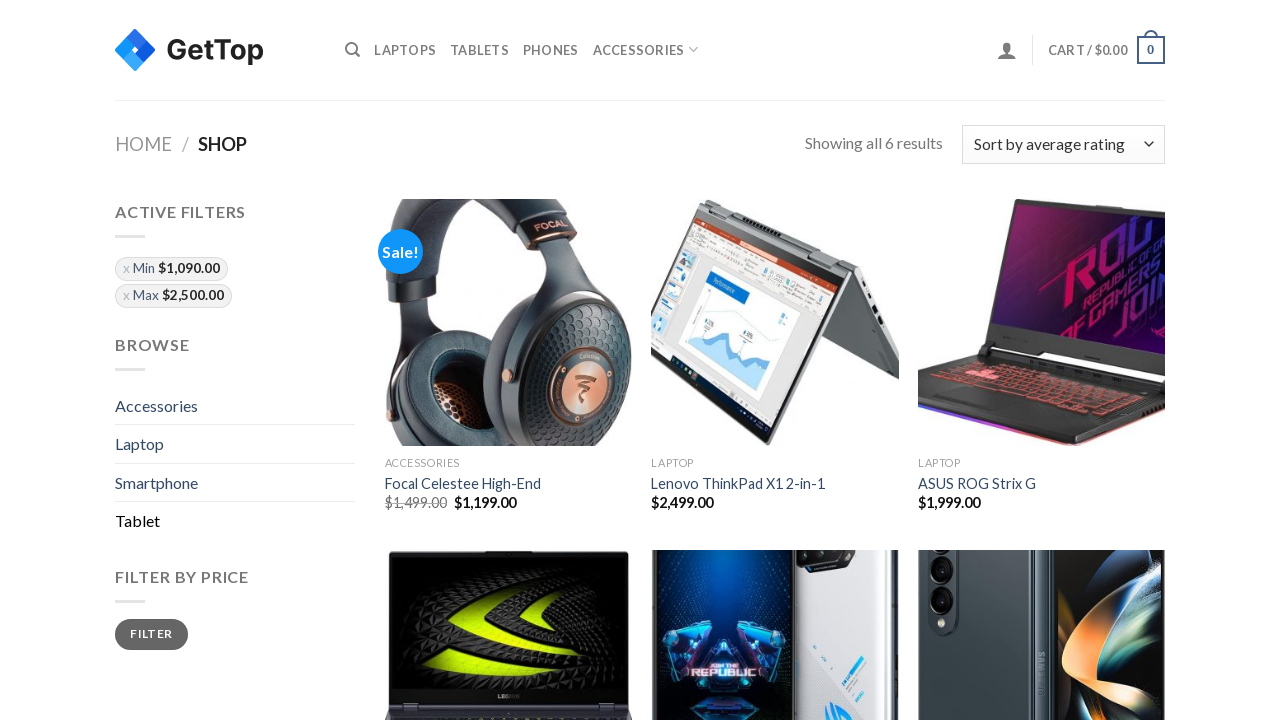

Filtered products loaded with price information visible
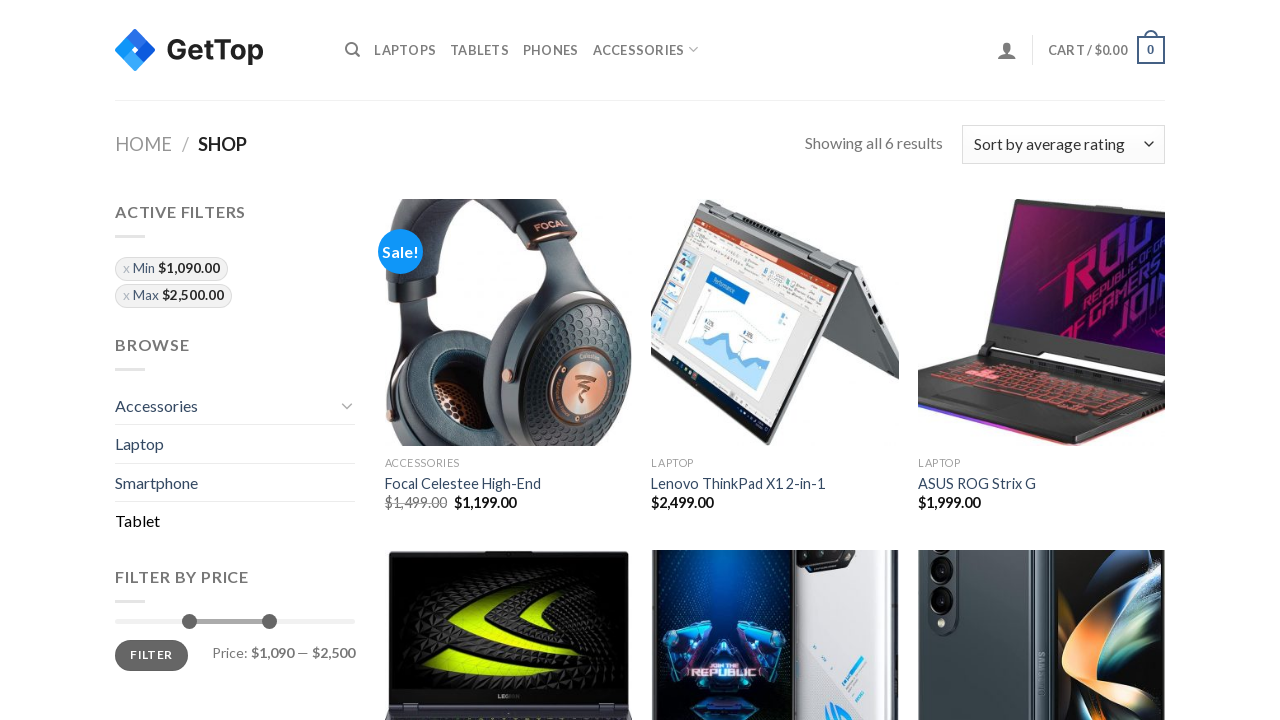

Minimum price range indicator became visible
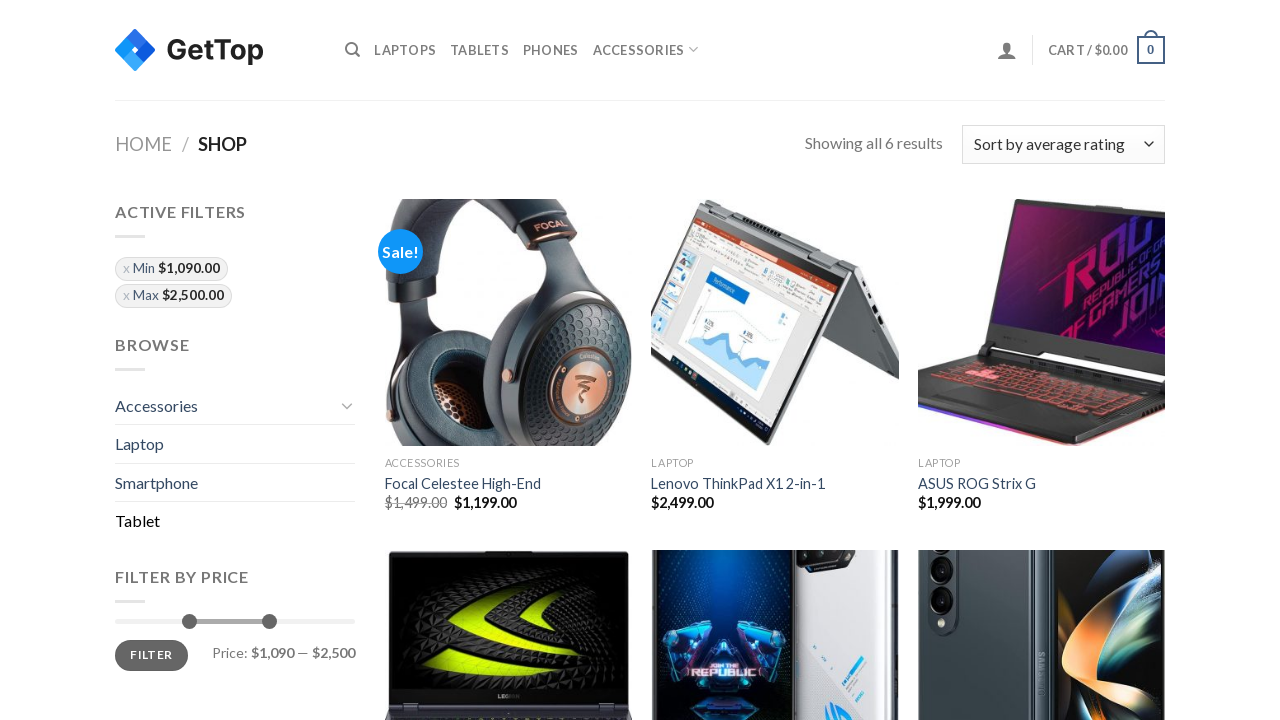

Maximum price range indicator became visible
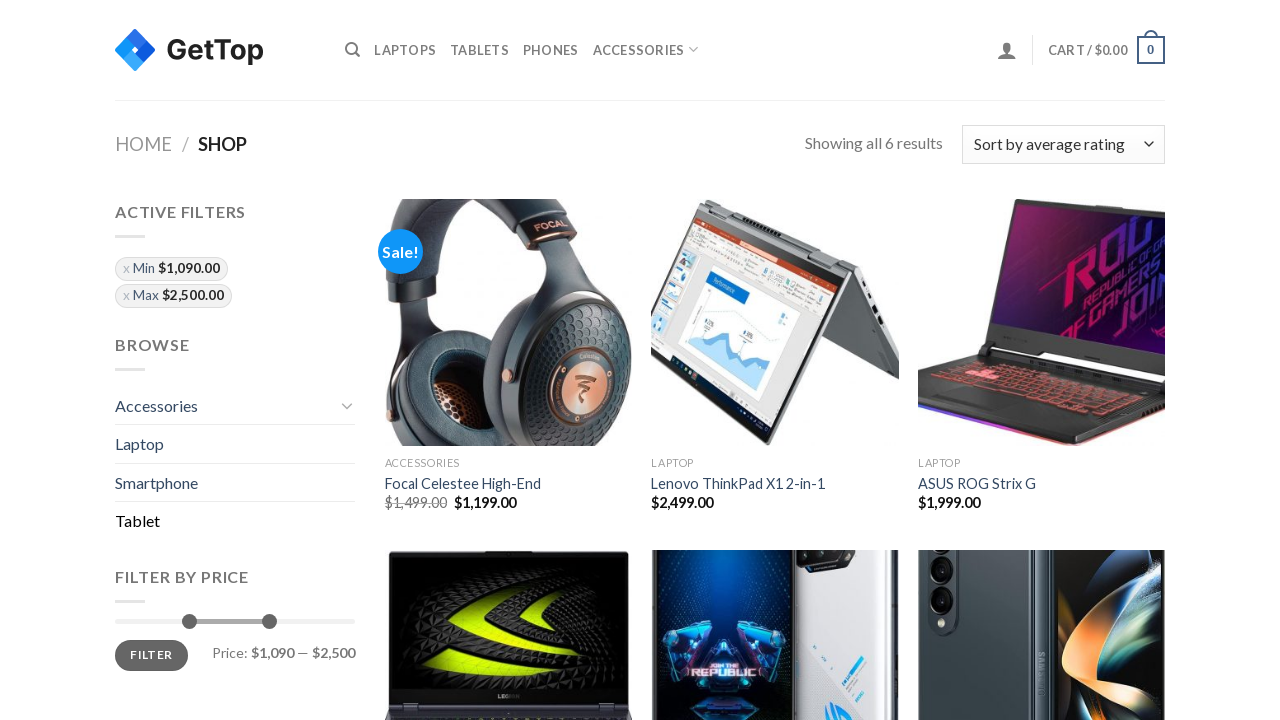

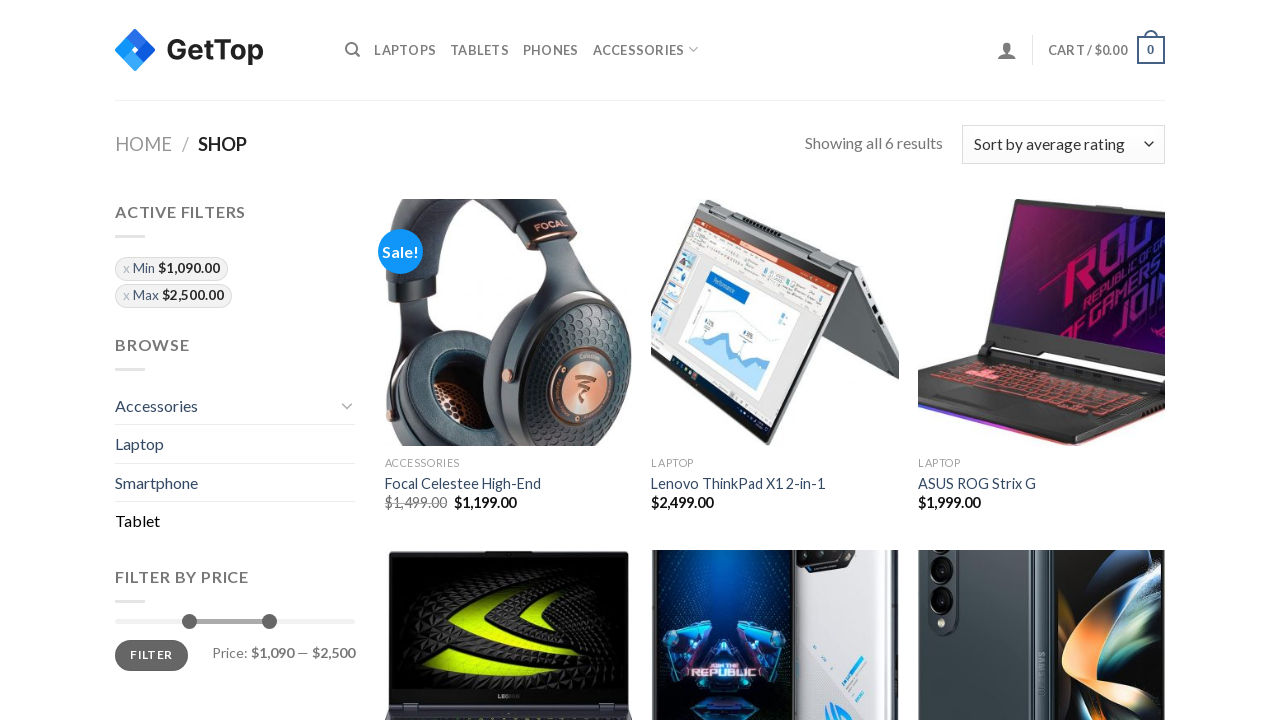